Tests various checkbox interactions including basic checkboxes, notifications, multi-select, toggle switches, and tri-state checkboxes on a demo page

Starting URL: https://www.leafground.com/checkbox.xhtml

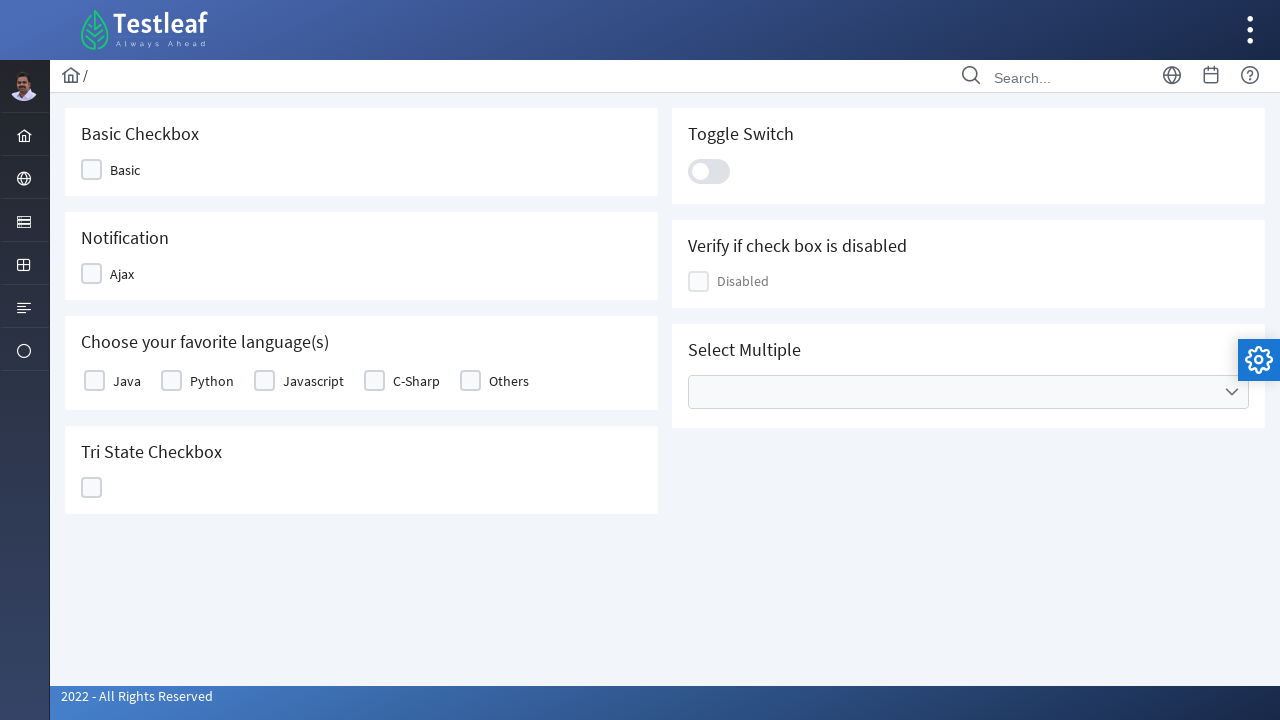

Clicked Basic checkbox at (125, 170) on xpath=//span[text()='Basic']
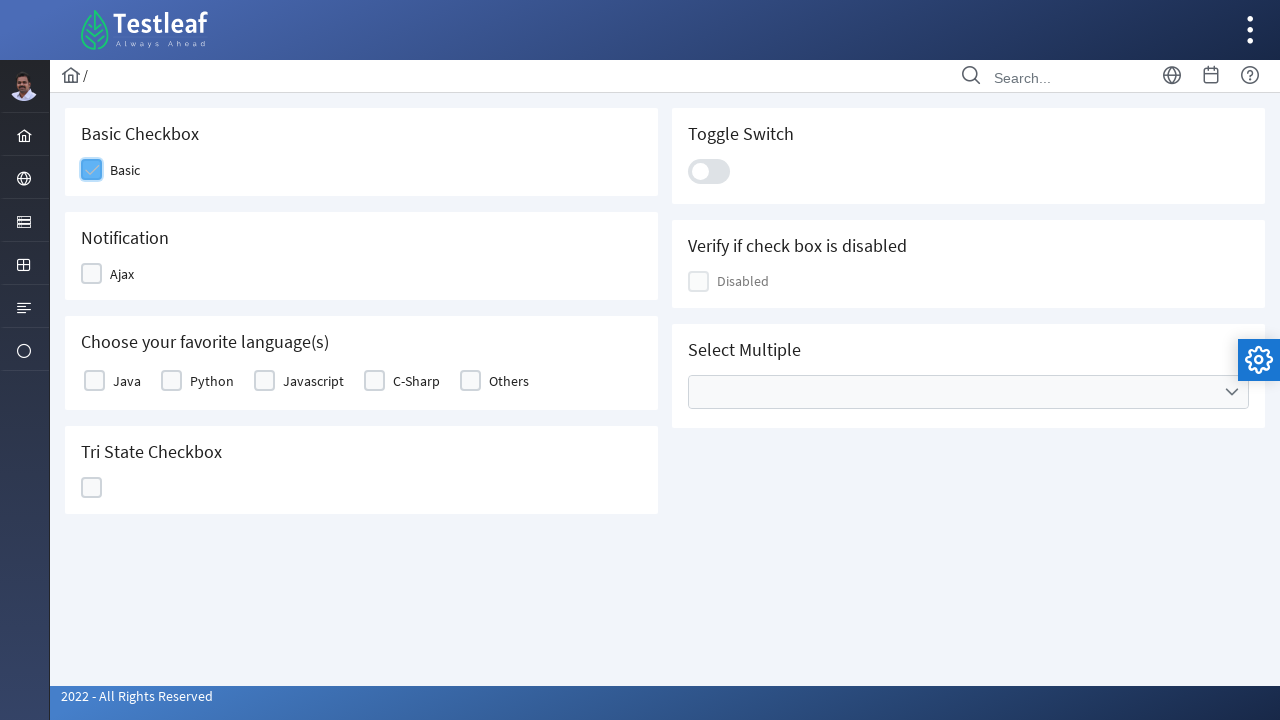

Clicked Ajax checkbox to trigger notification at (122, 274) on xpath=//span[text()='Ajax']
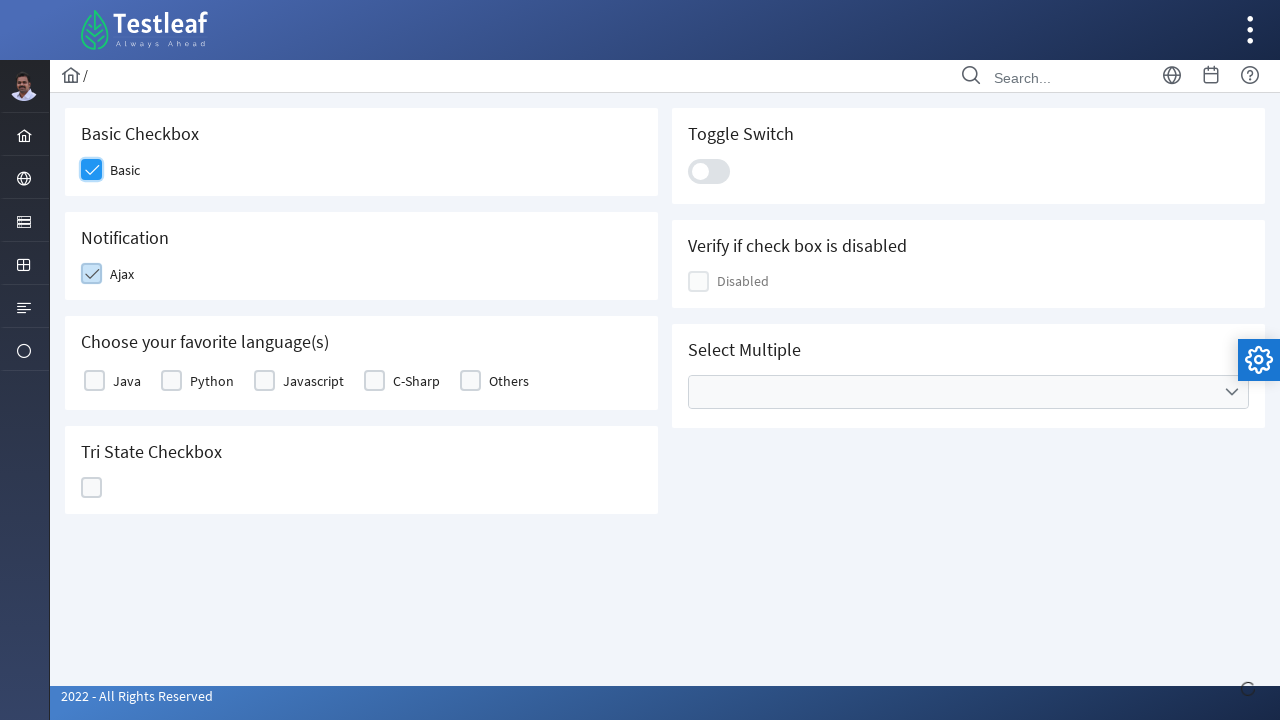

Notification appeared
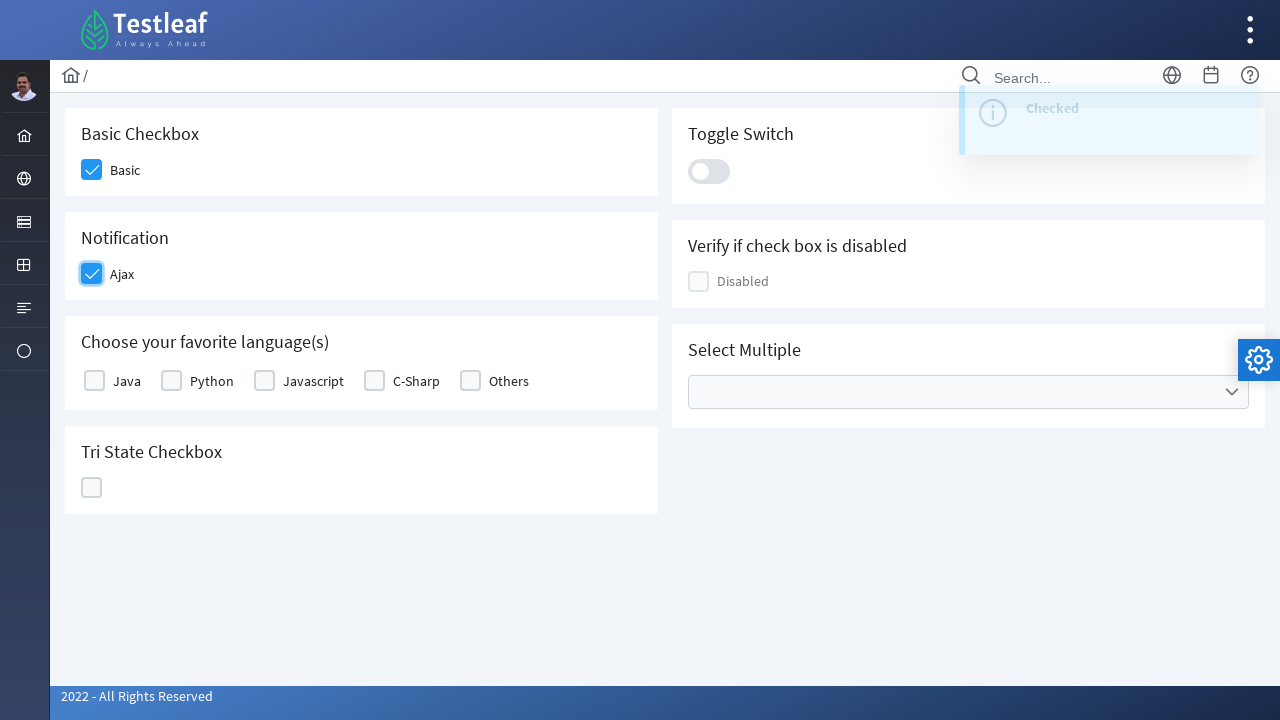

Selected Java from favorite programming languages at (127, 381) on xpath=//label[text()='Java']
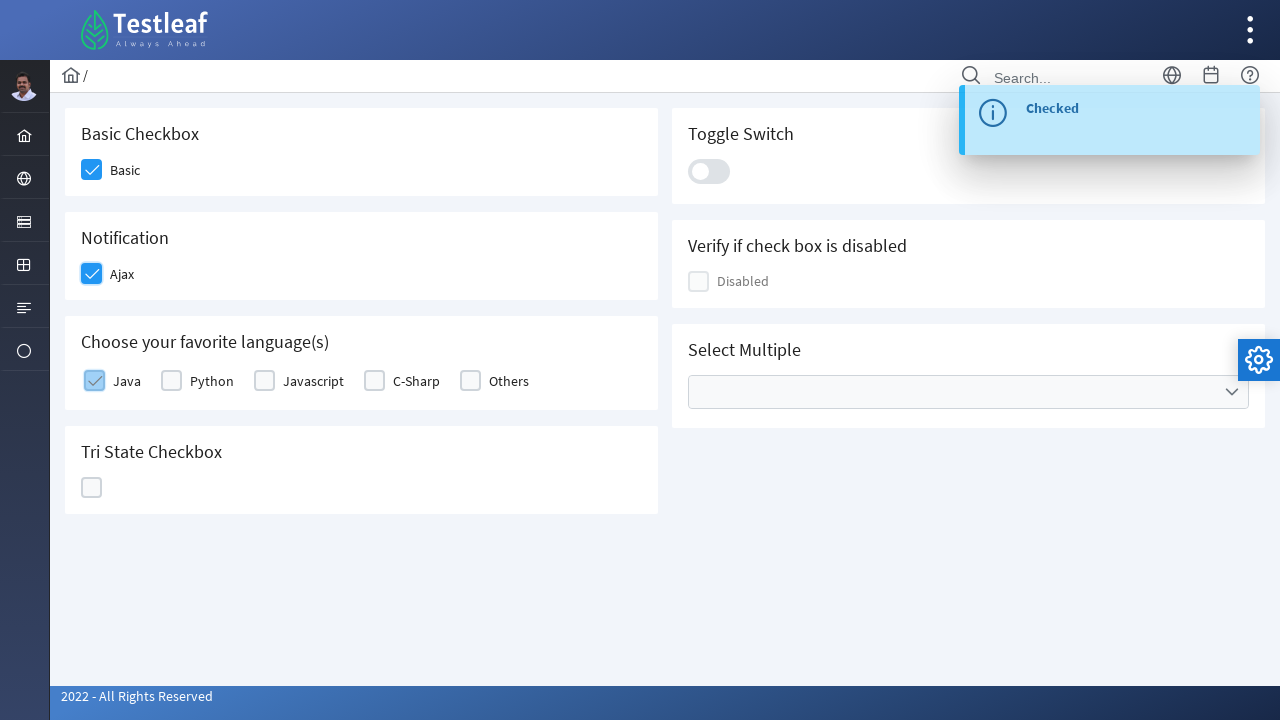

Selected C-Sharp from favorite programming languages at (416, 381) on xpath=//label[text()='C-Sharp']
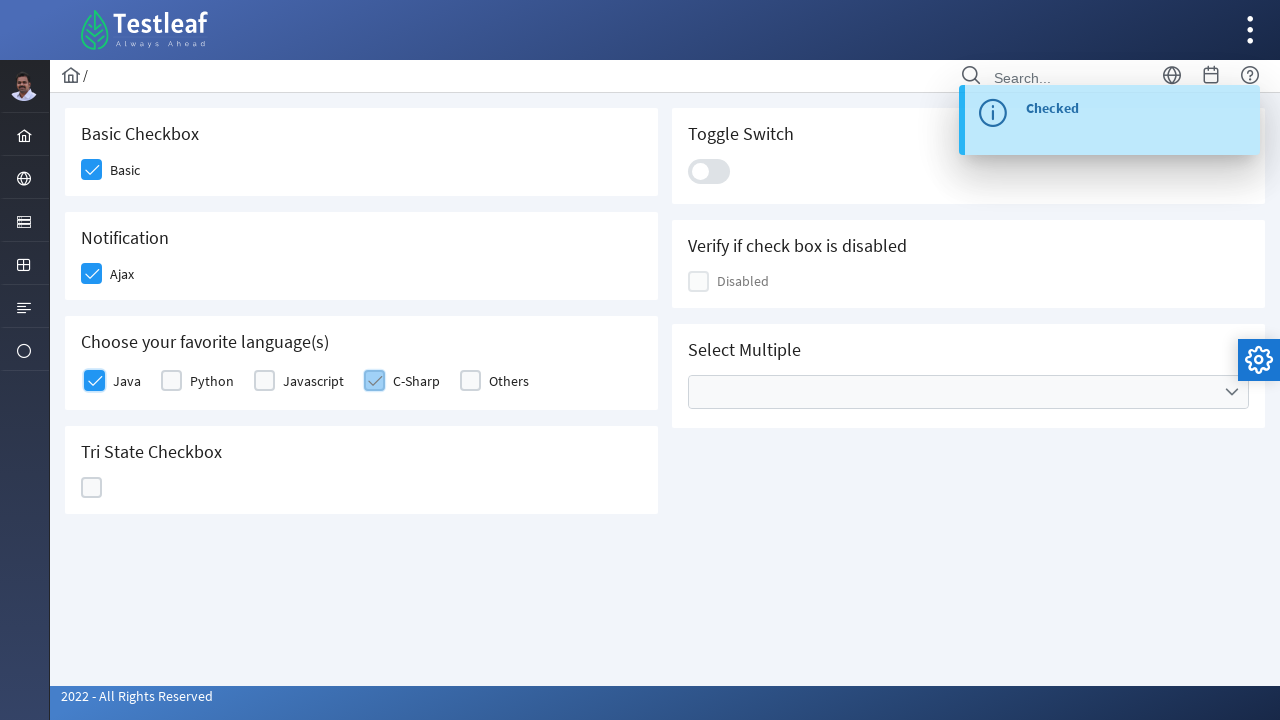

Clicked toggle switch at (709, 171) on .ui-toggleswitch-slider
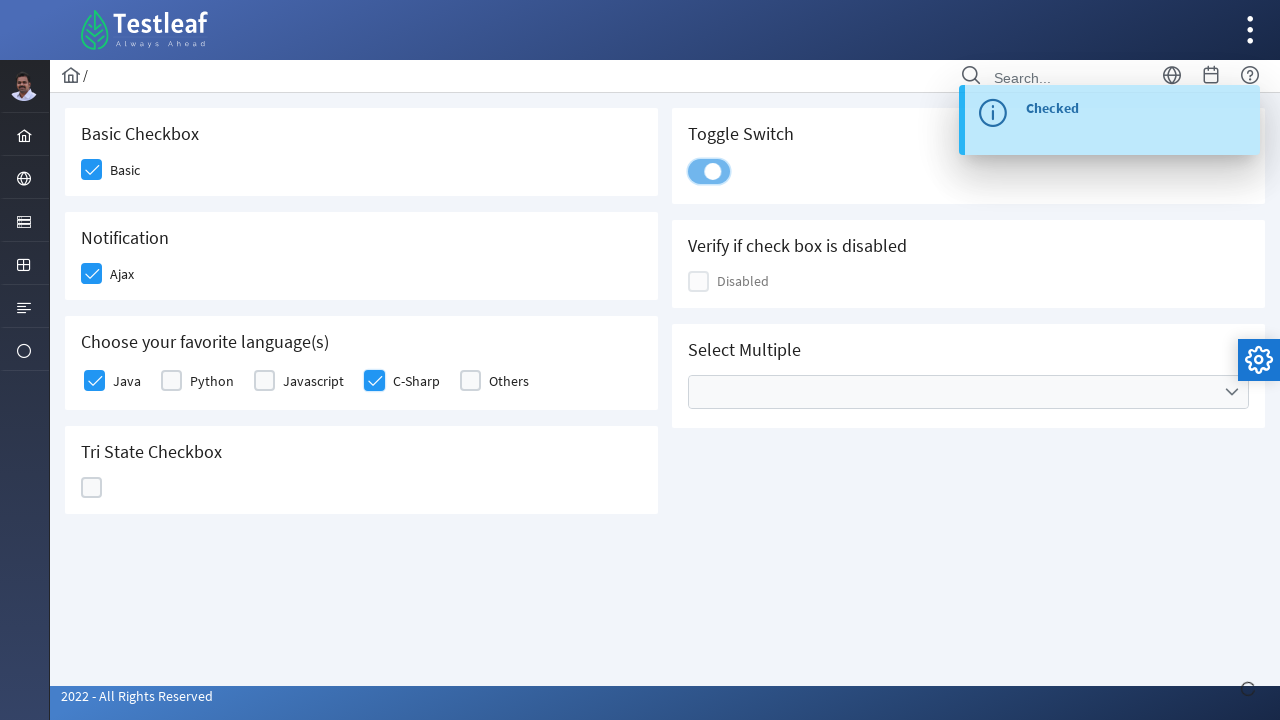

Opened Select Multiple dropdown at (968, 392) on xpath=//h5[text()='Select Multiple']/following::div
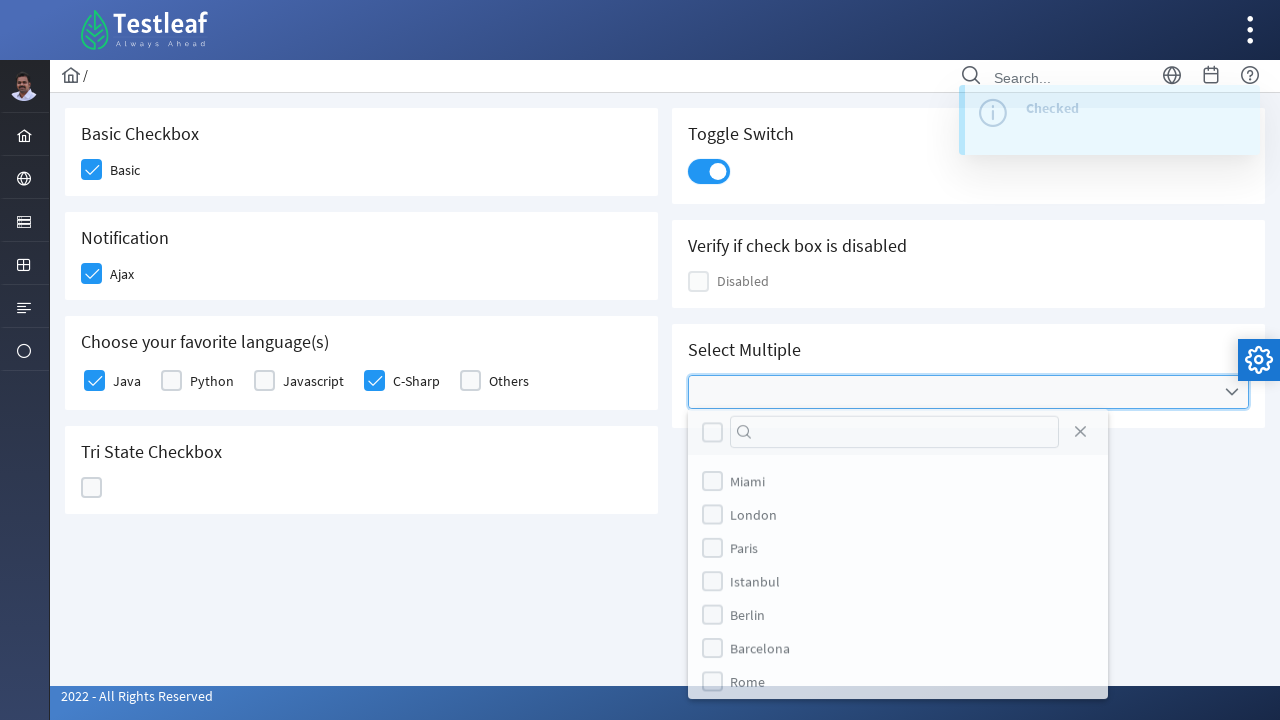

Selected Miami from dropdown cities at (748, 484) on (//label[text()='Miami'])[2]
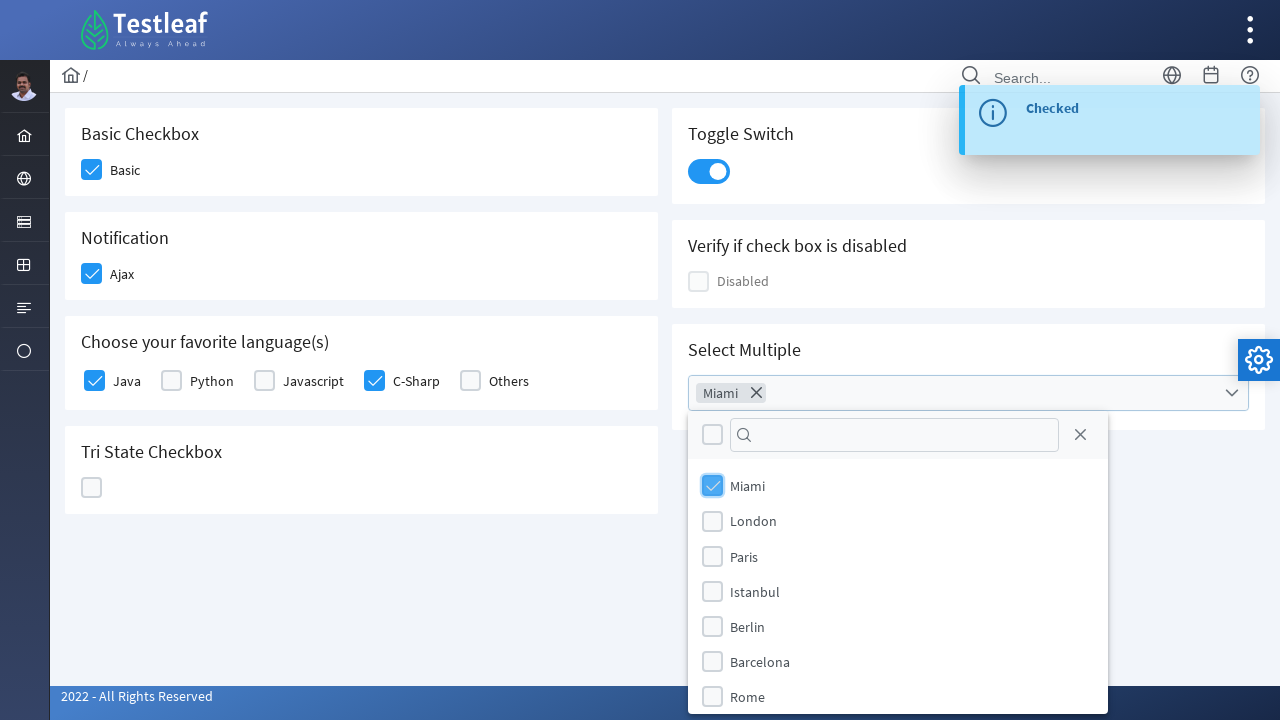

Selected London from dropdown cities at (754, 521) on (//label[text()='London'])[2]
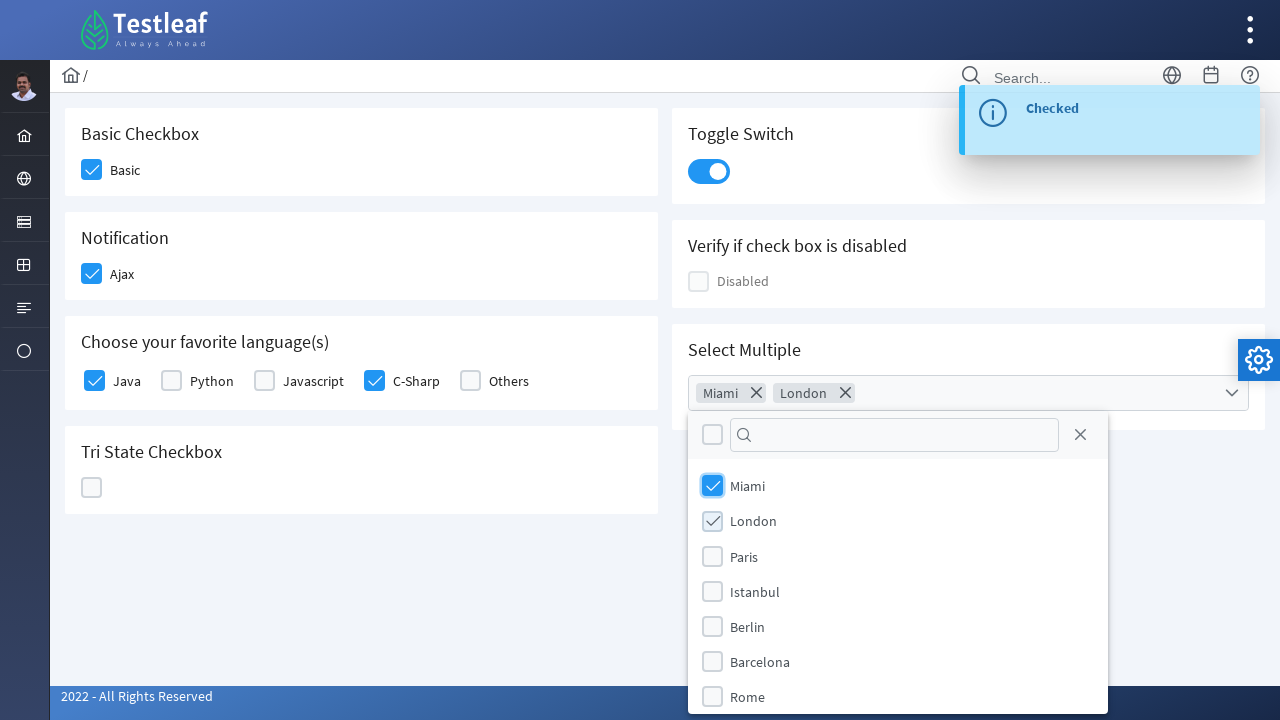

Closed the Select Multiple dropdown at (1080, 435) on xpath=//span[contains(@class, 'ui-icon-circle-close')]
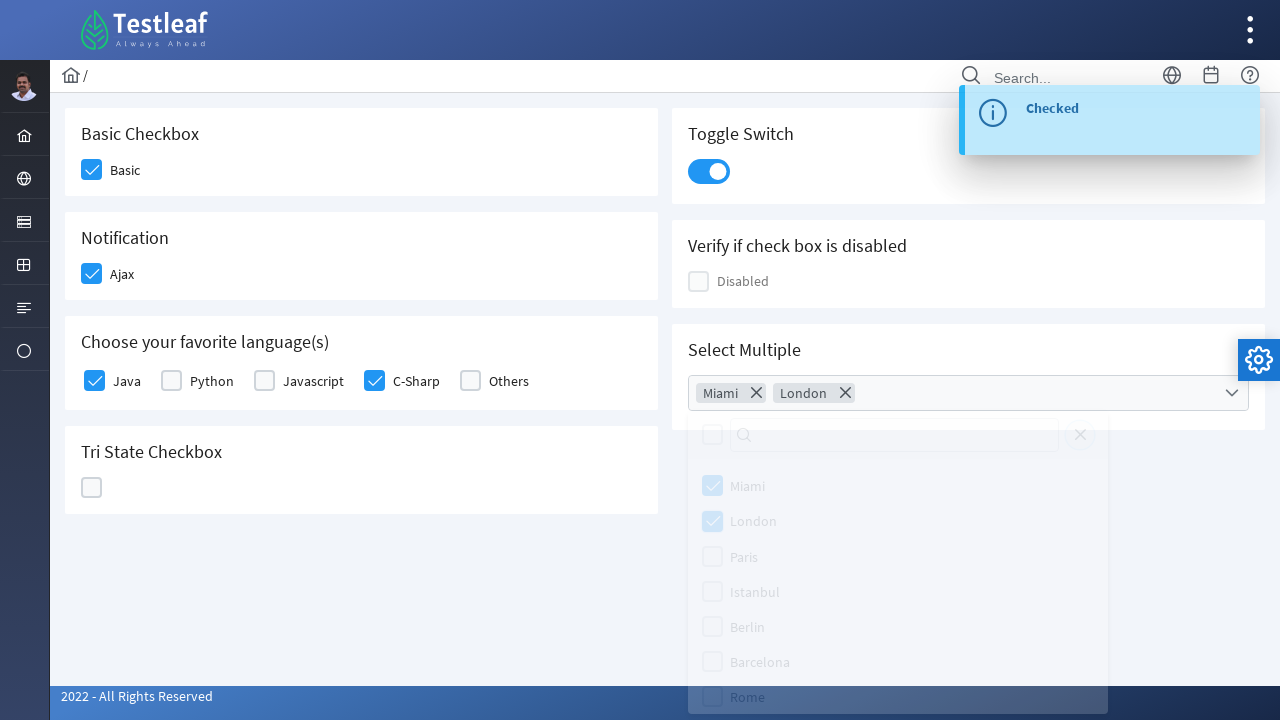

Clicked tri-state checkbox (iteration 1) at (92, 488) on xpath=//div[contains(@id, 'ajaxTriState')]
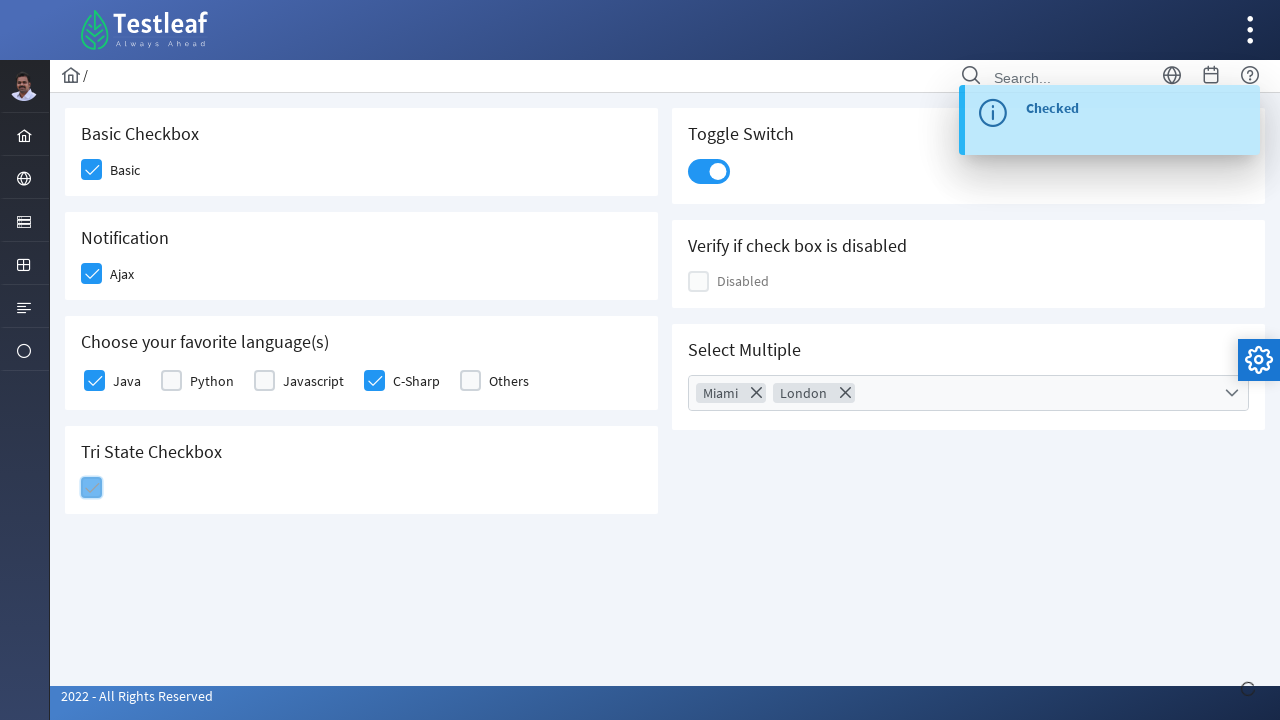

State change notification appeared (iteration 1)
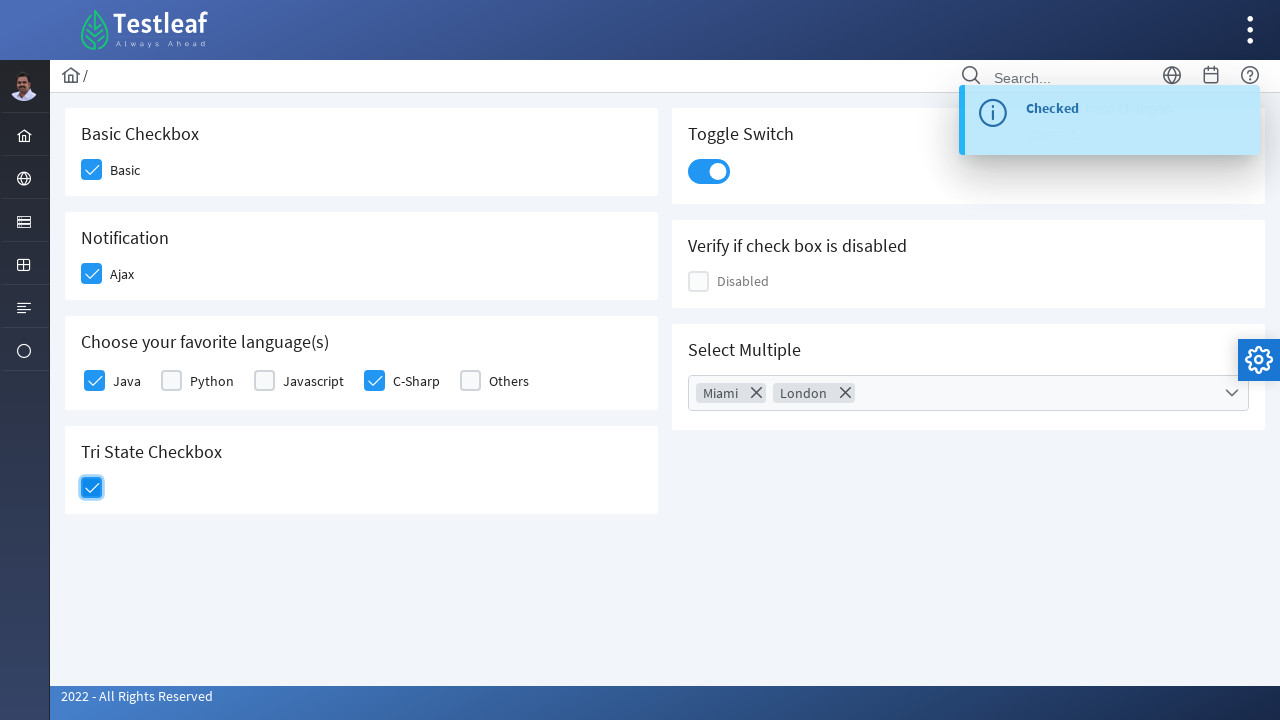

Waited 1 second before next tri-state checkbox click
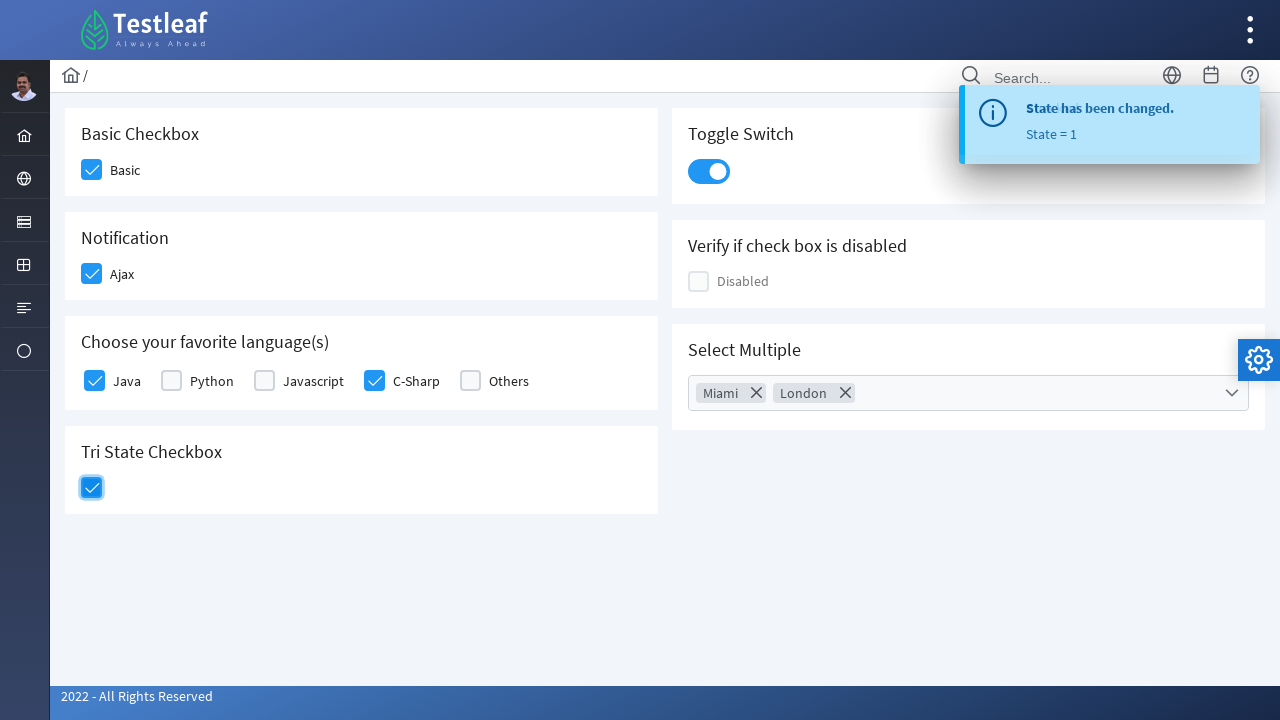

Clicked tri-state checkbox (iteration 2) at (92, 488) on xpath=//div[contains(@id, 'ajaxTriState')]
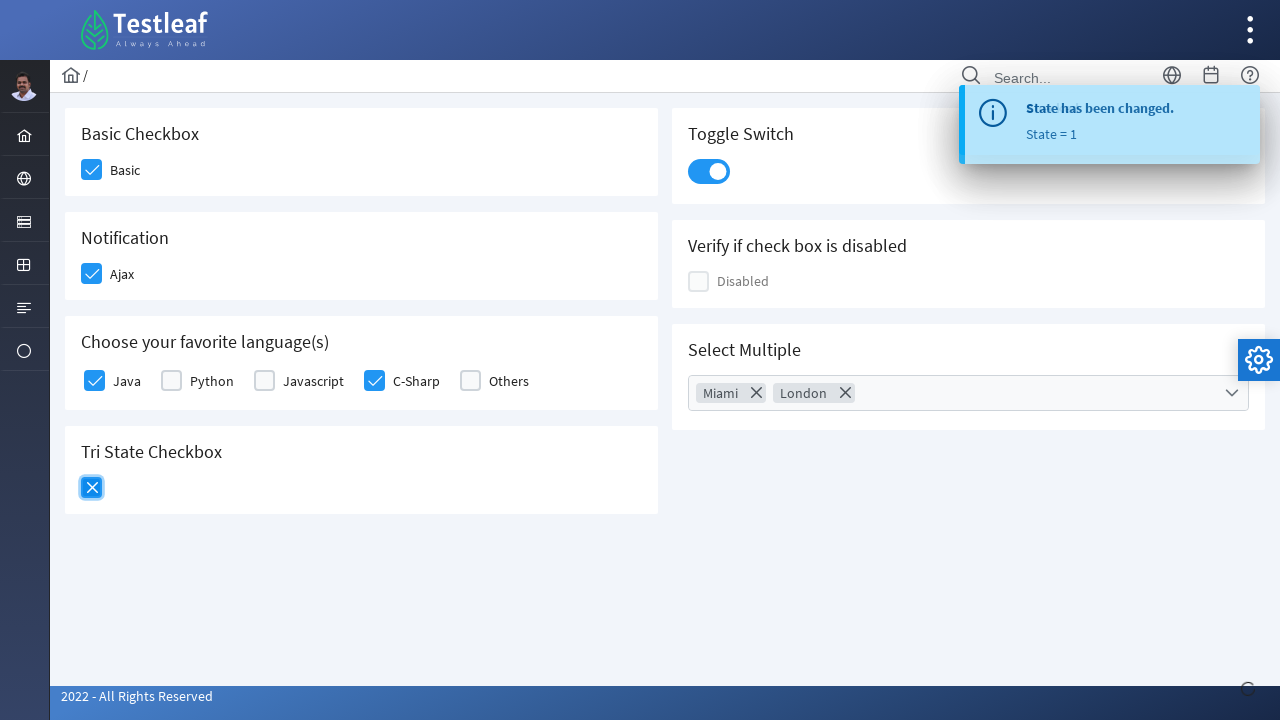

State change notification appeared (iteration 2)
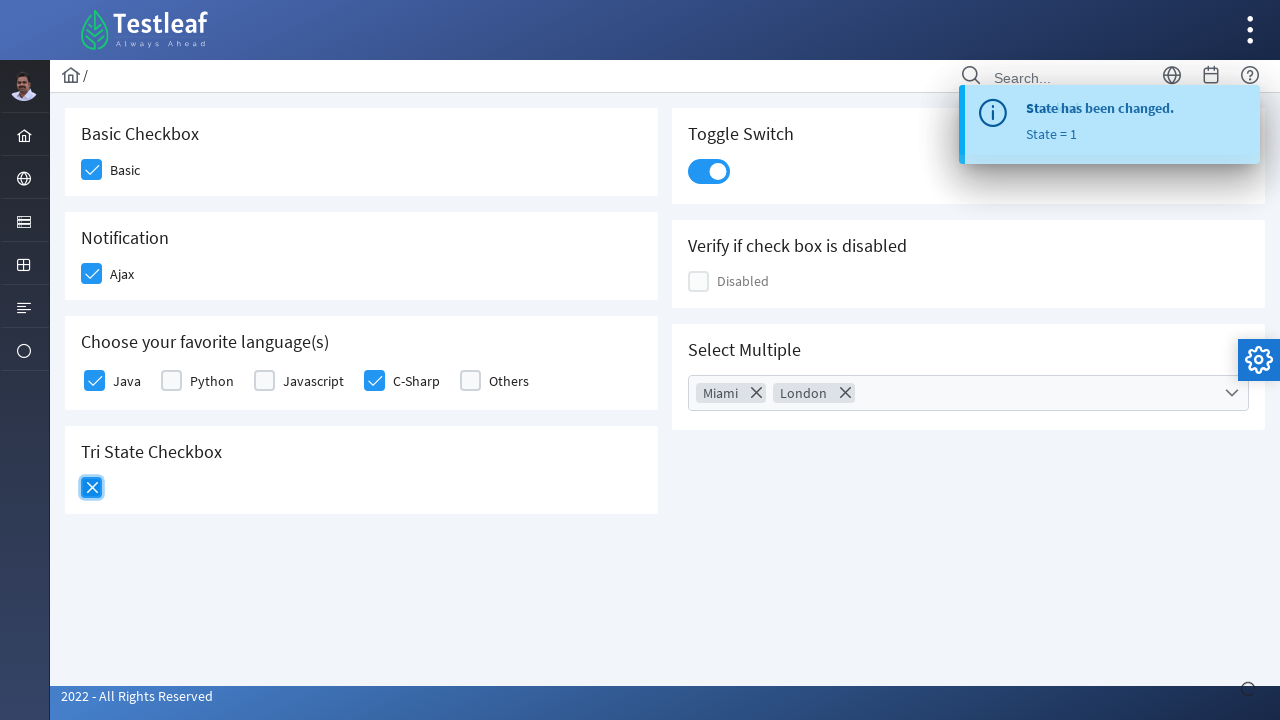

Waited 1 second before next tri-state checkbox click
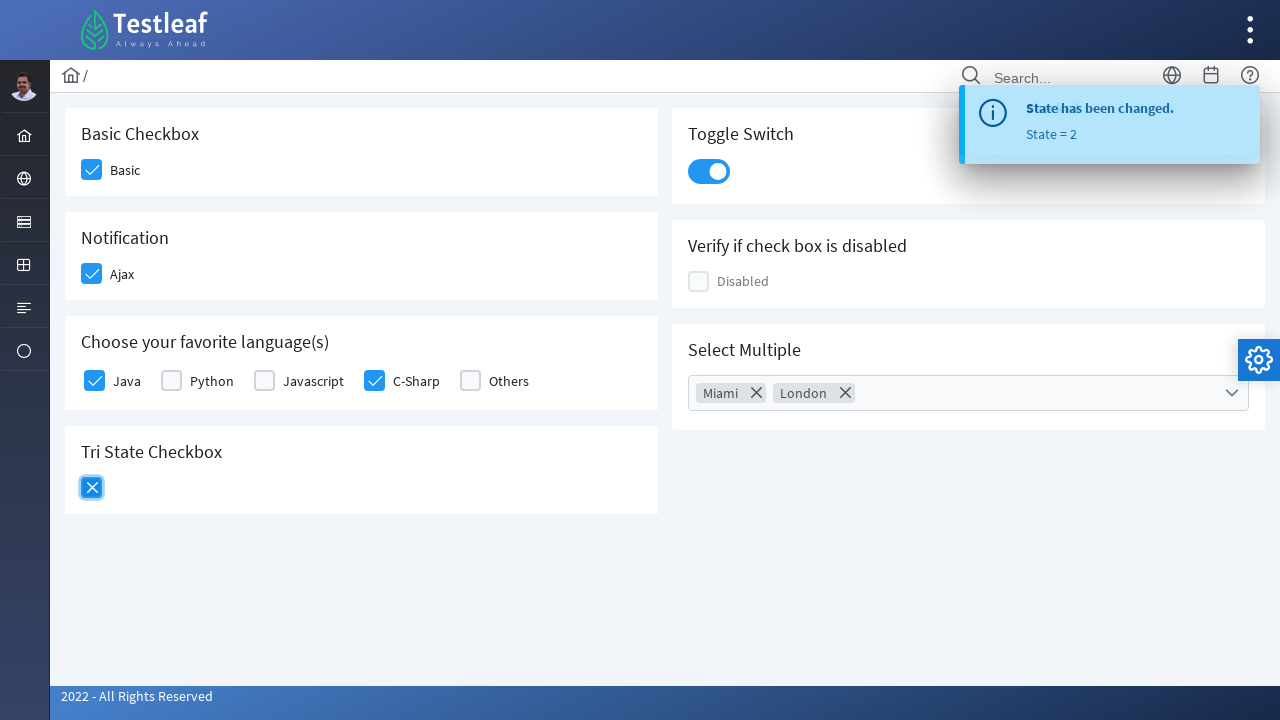

Clicked tri-state checkbox (iteration 3) at (92, 488) on xpath=//div[contains(@id, 'ajaxTriState')]
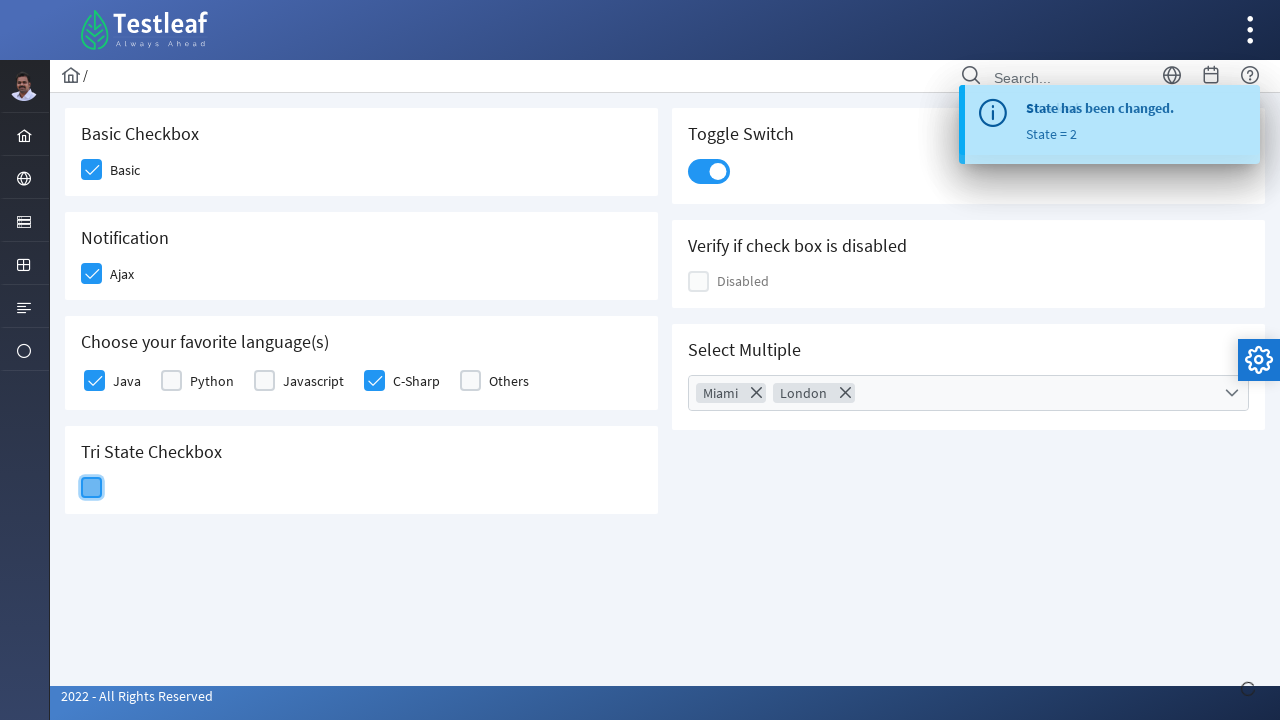

State change notification appeared (iteration 3)
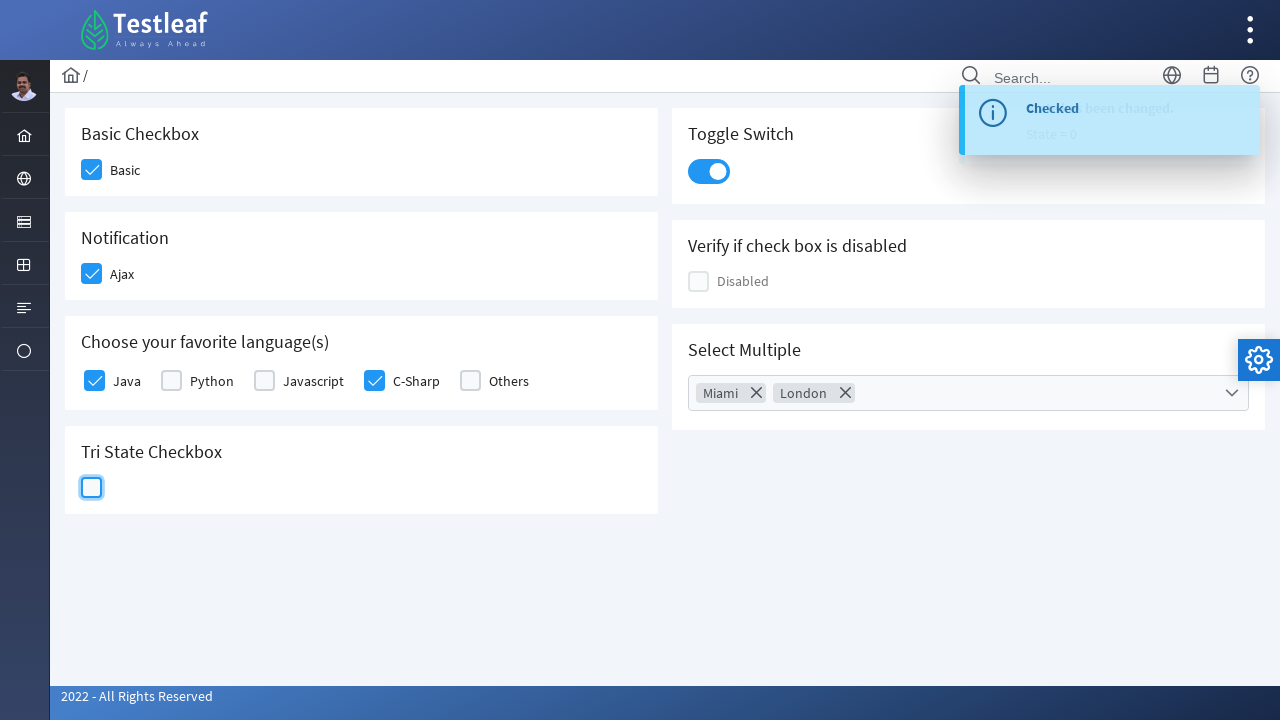

Waited 1 second before next tri-state checkbox click
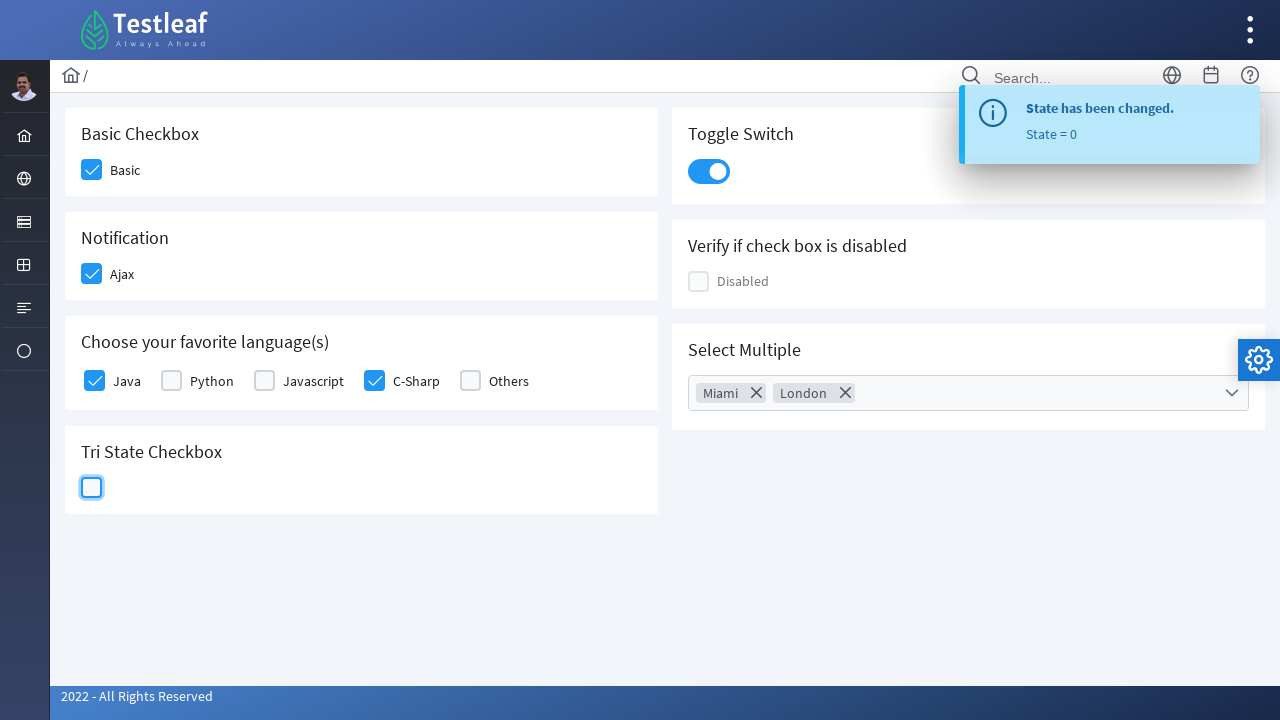

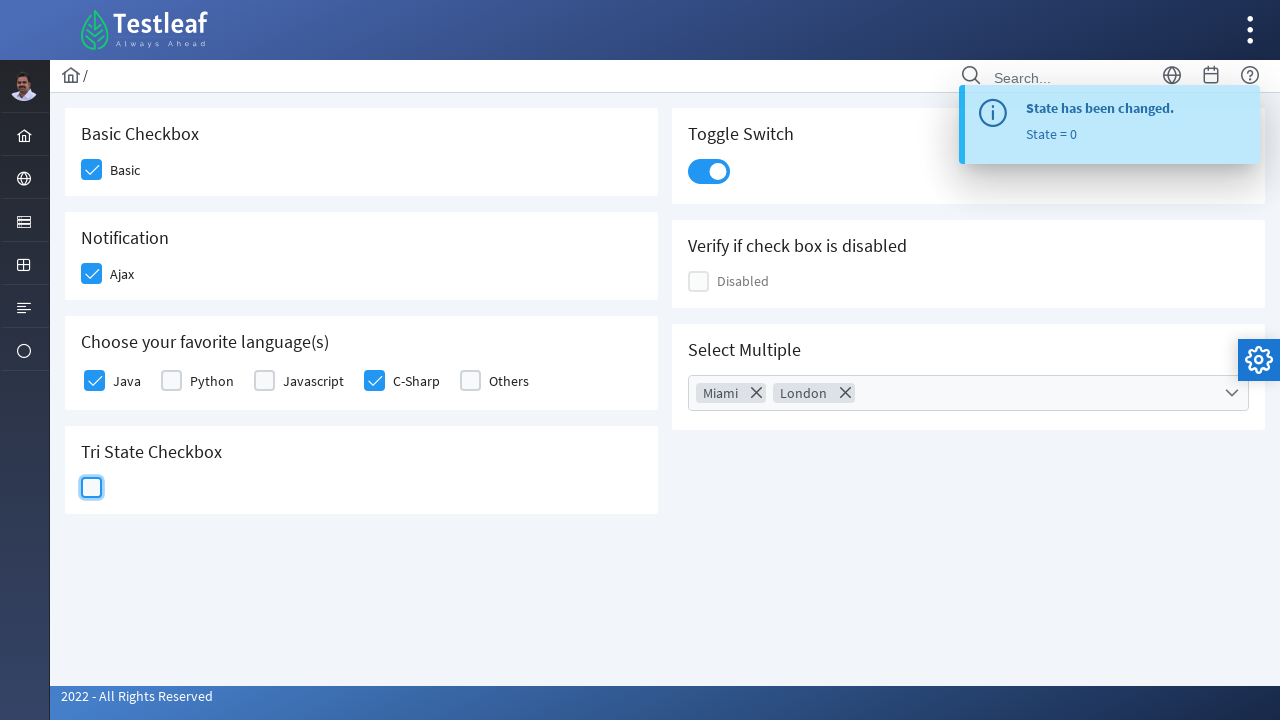